Tests drag and drop functionality by dragging an element and dropping it onto a target area, then verifying the drop was successful

Starting URL: https://demoqa.com/droppable

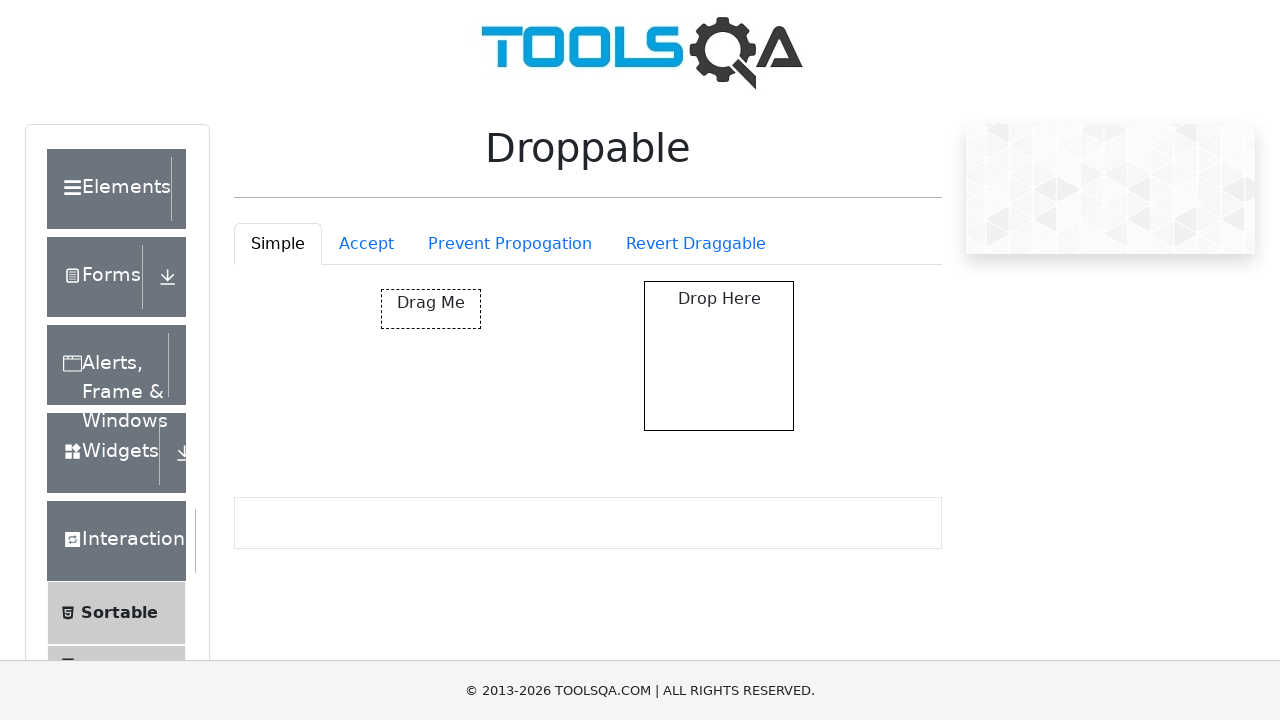

Located the draggable element with id 'draggable'
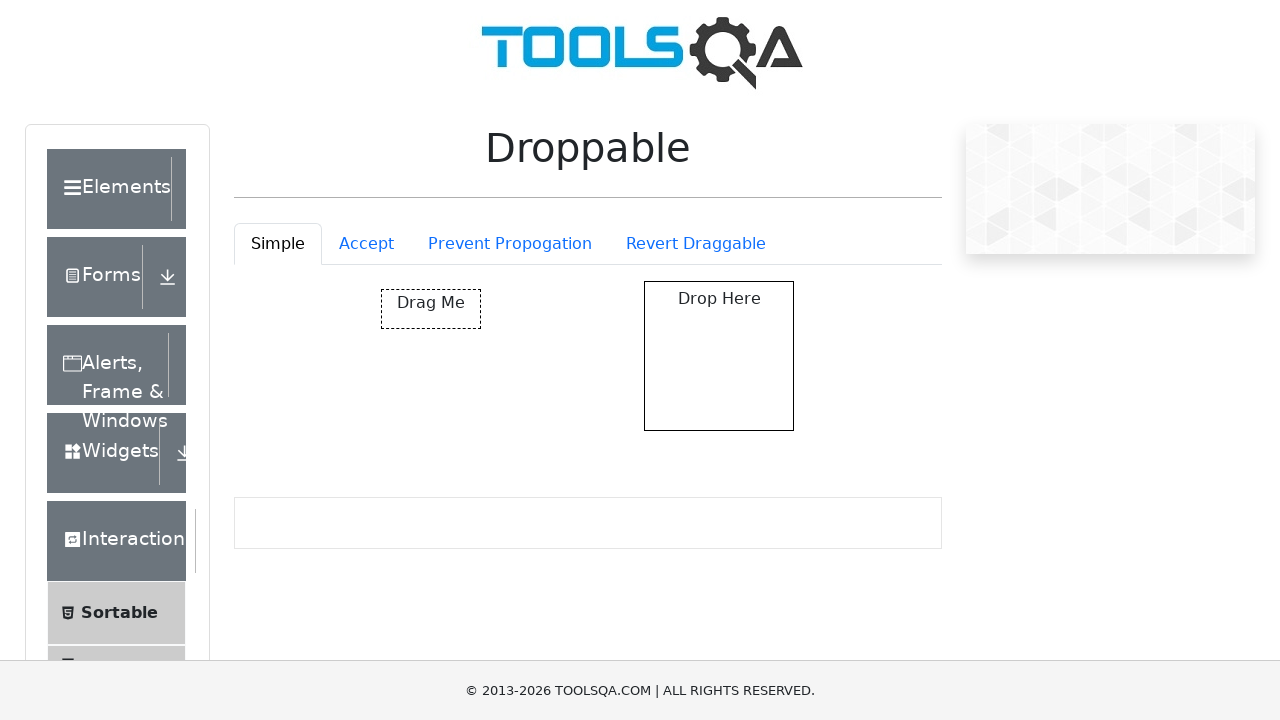

Located the drop target element with id 'droppable'
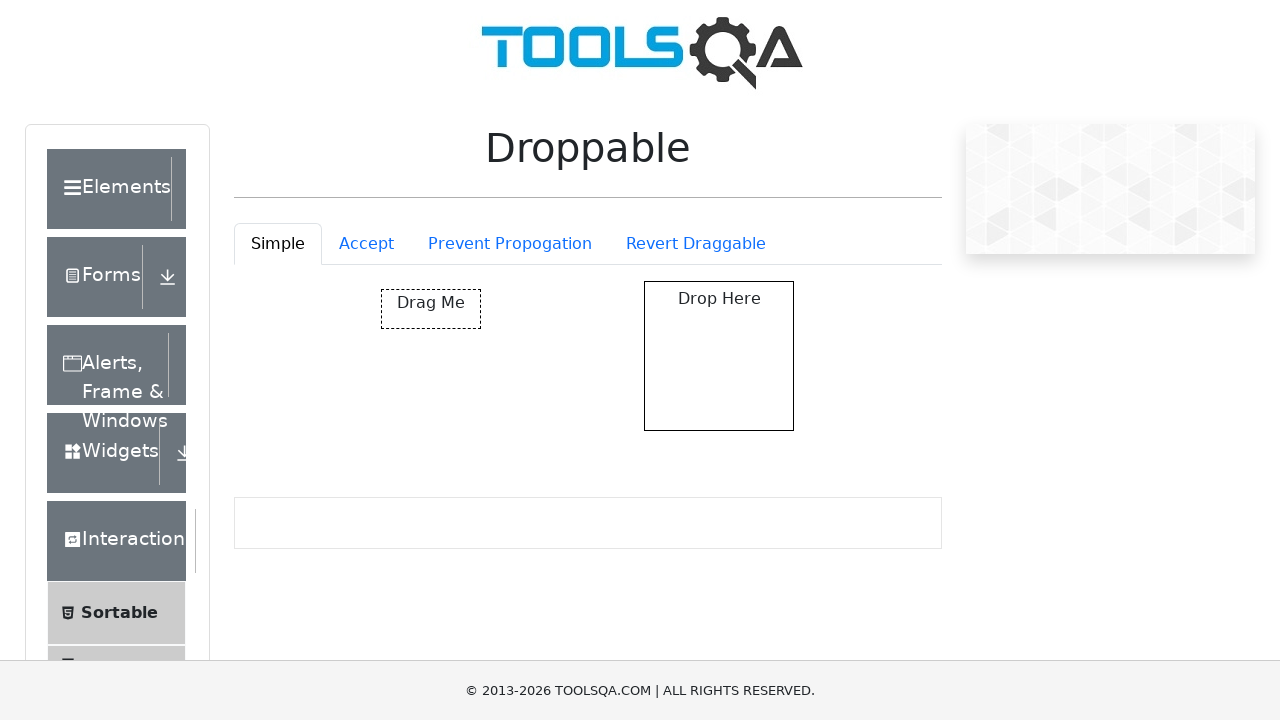

Dragged element from source to drop target at (719, 356)
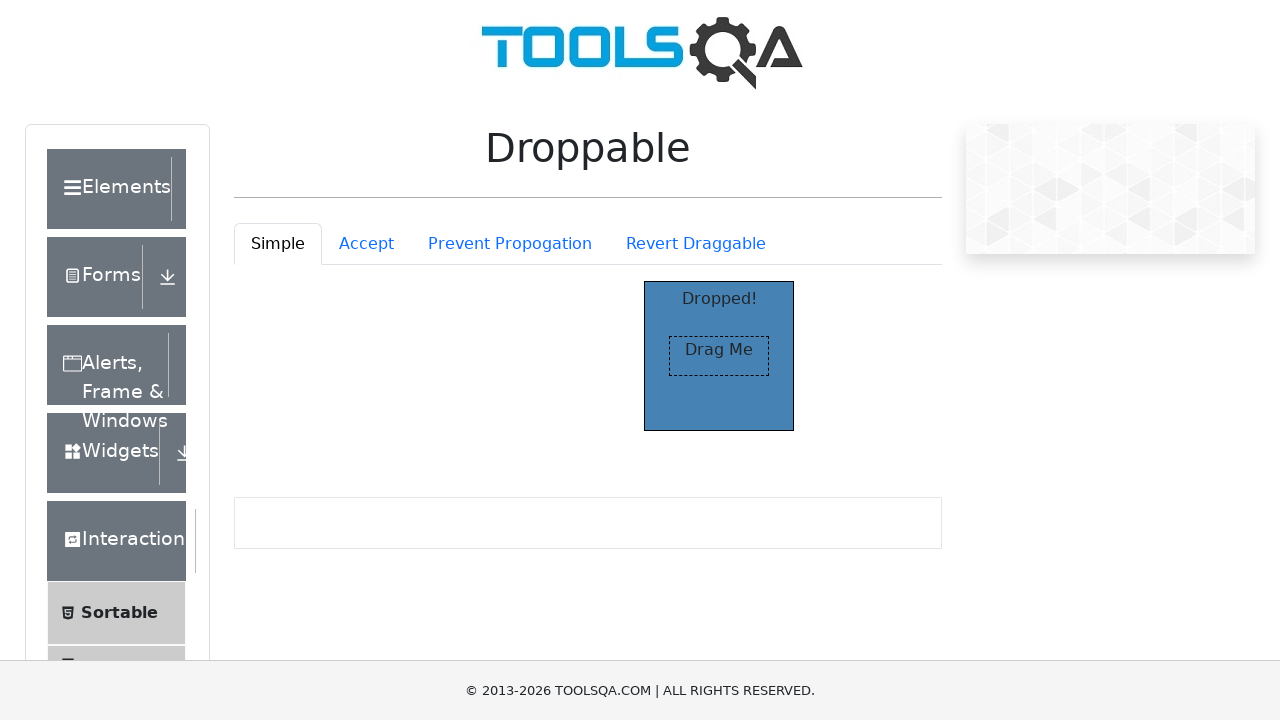

Verified that 'Dropped!' text appeared after successful drop
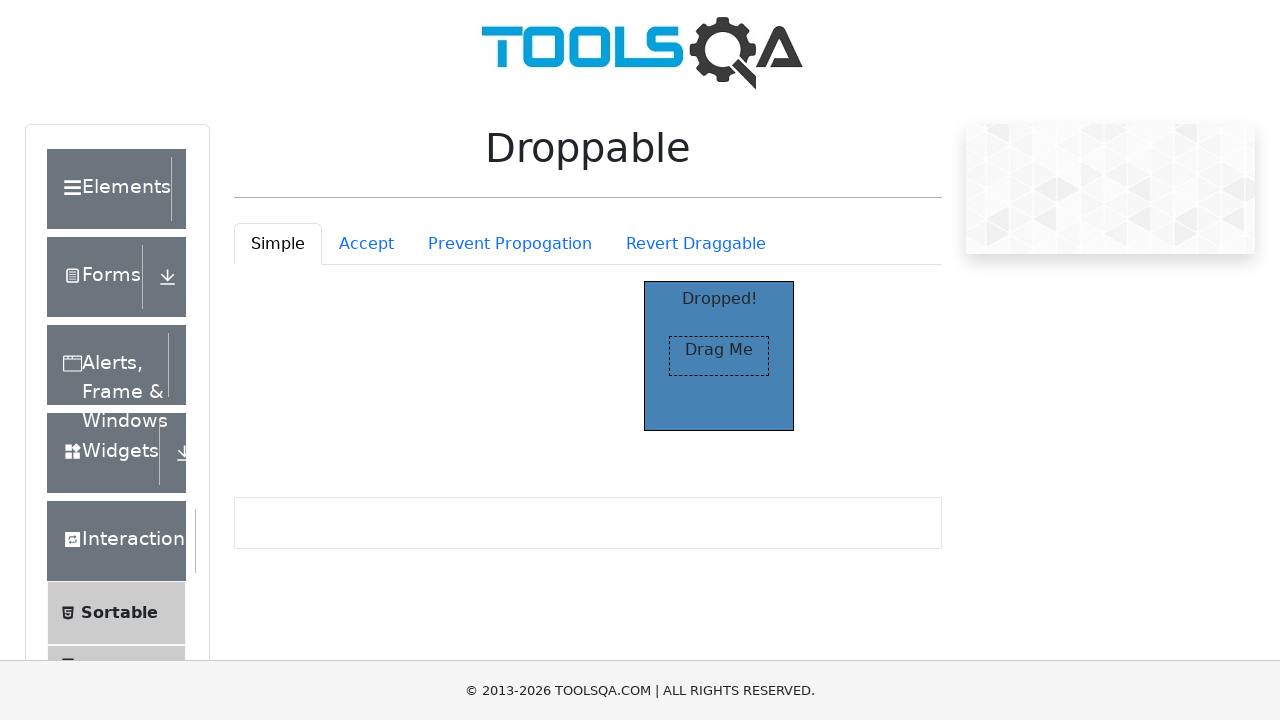

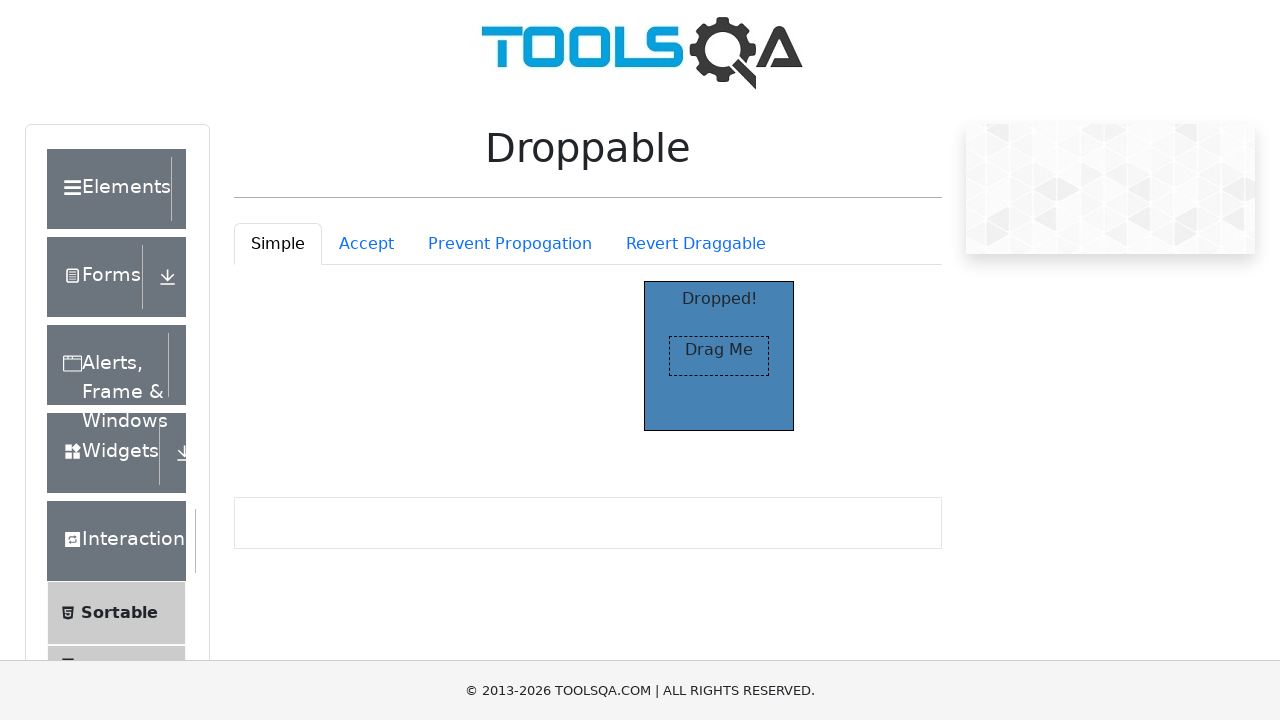